Demonstrates drag-and-drop action by dragging element A onto element B on a drag-and-drop test page.

Starting URL: https://crossbrowsertesting.github.io/drag-and-drop

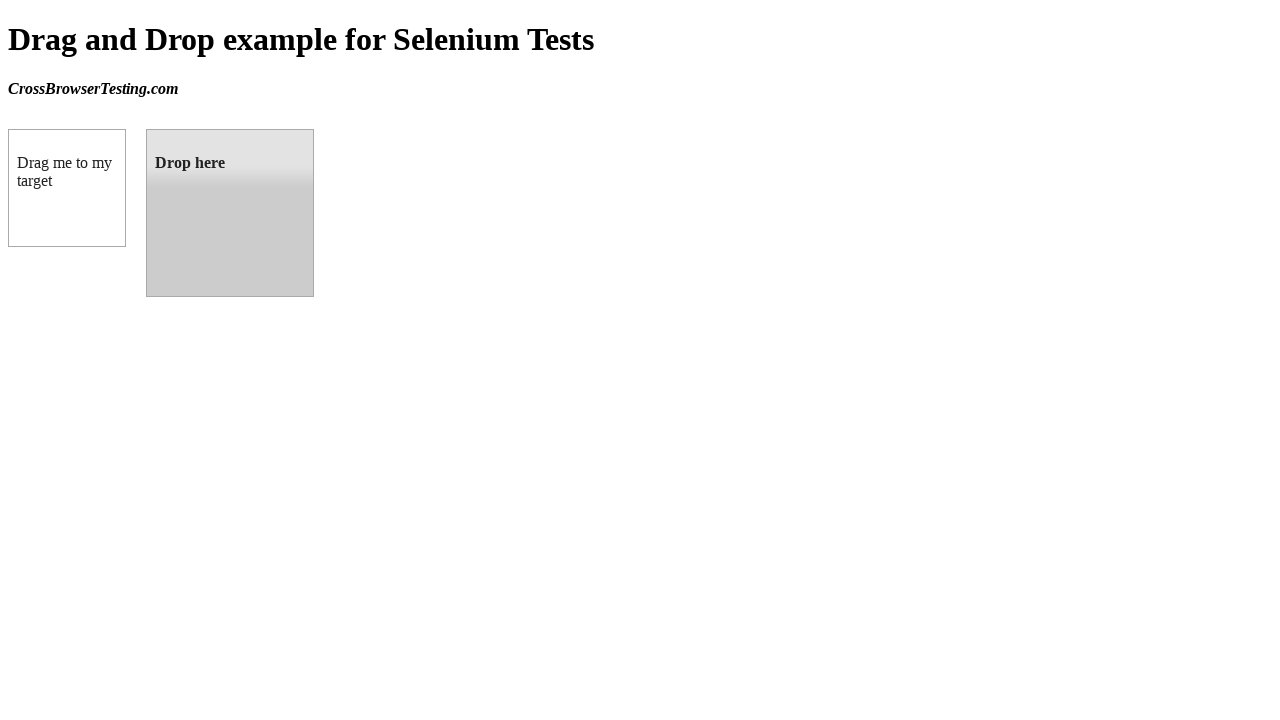

Waited for draggable element to be visible
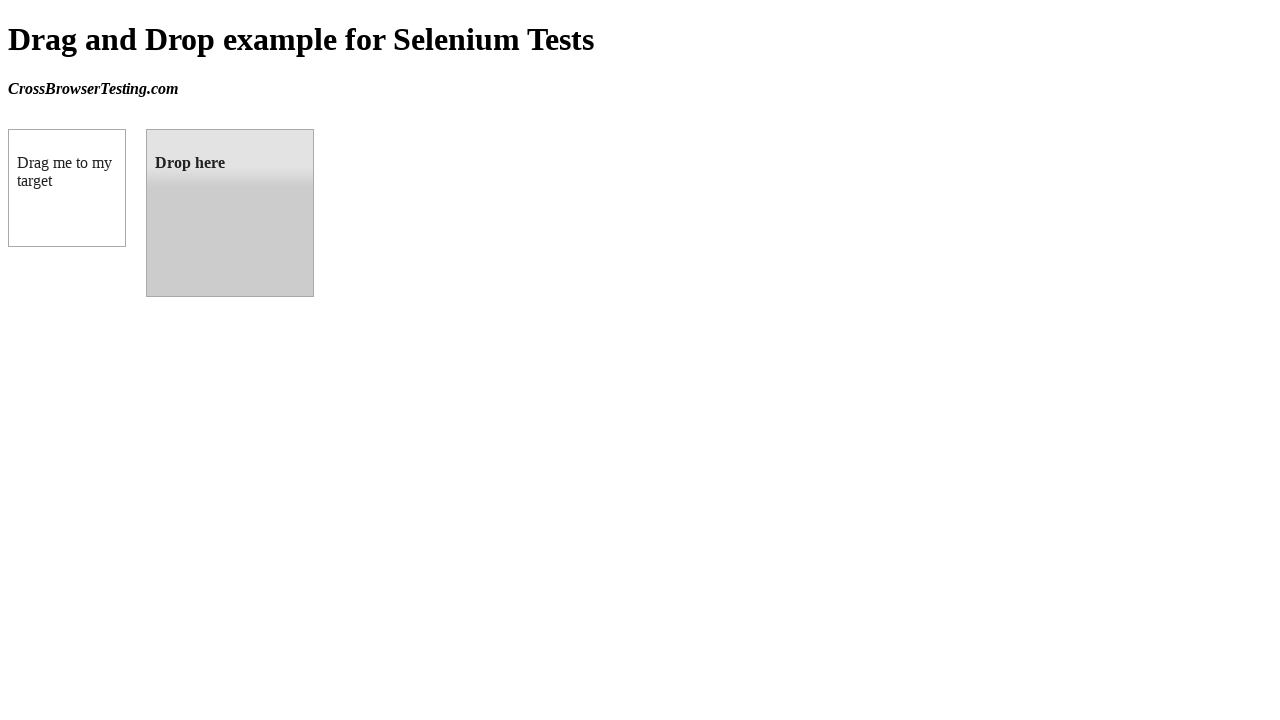

Waited for droppable element to be visible
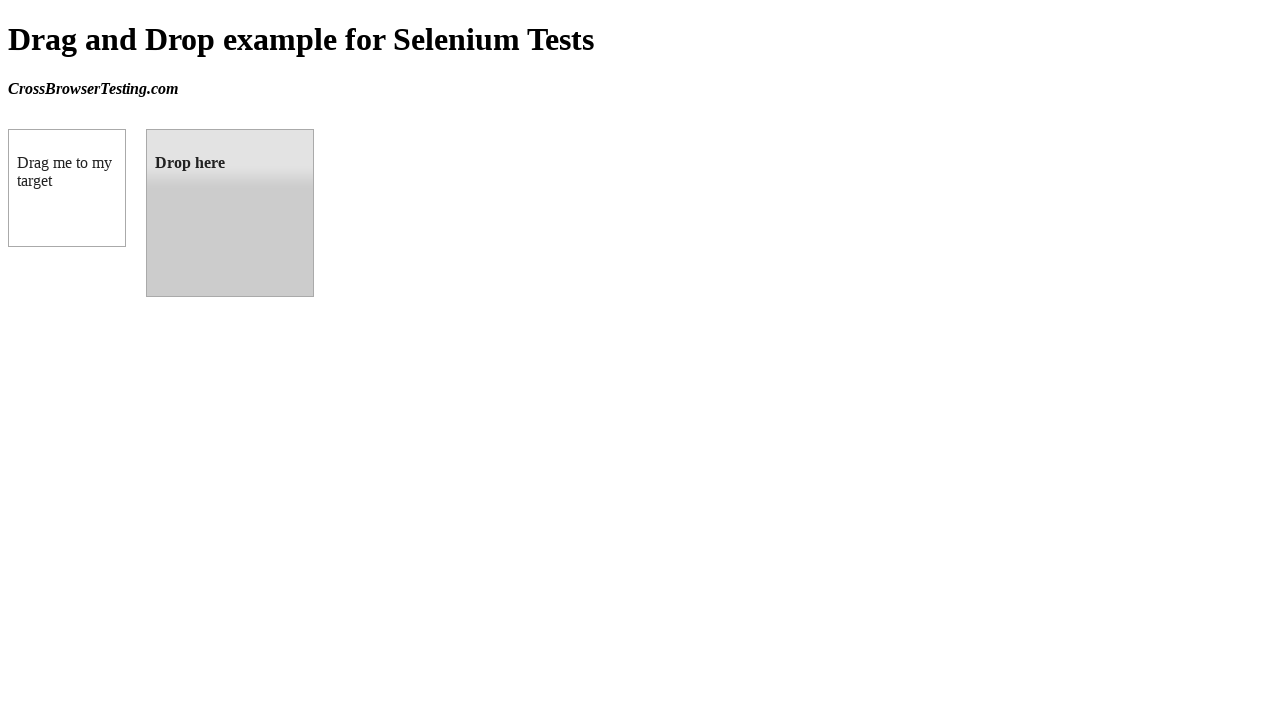

Dragged element A onto element B at (230, 213)
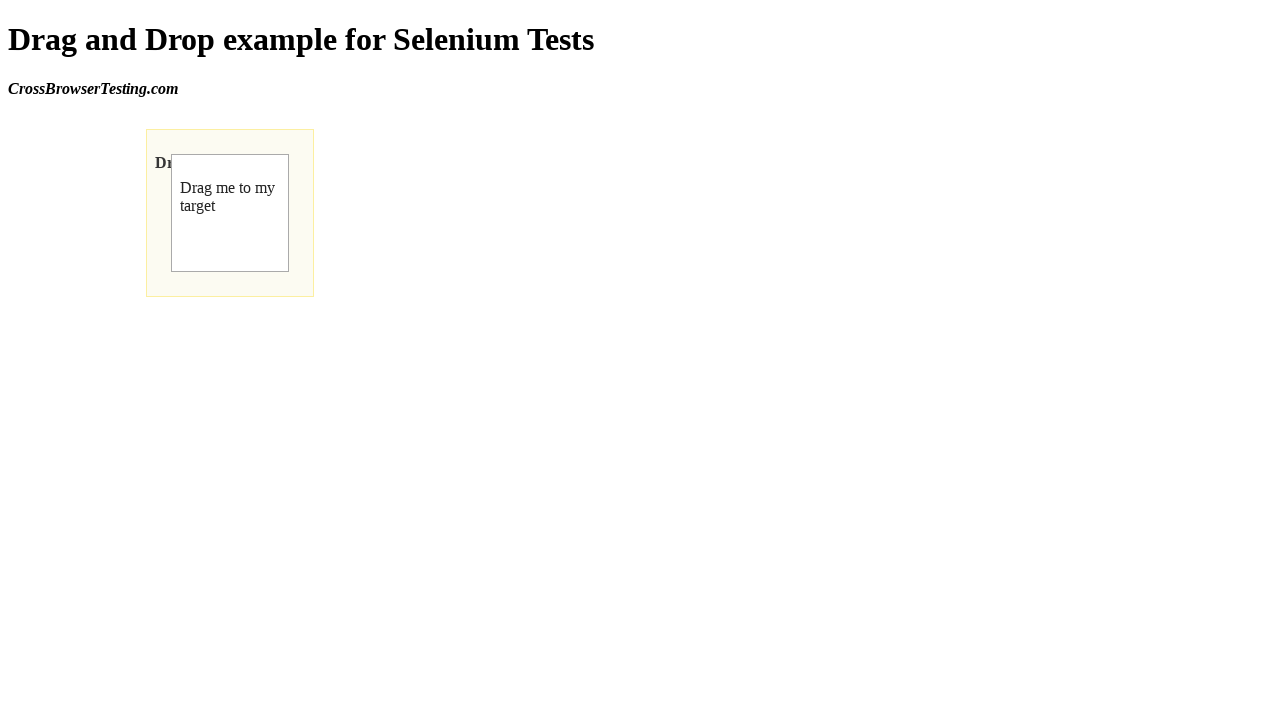

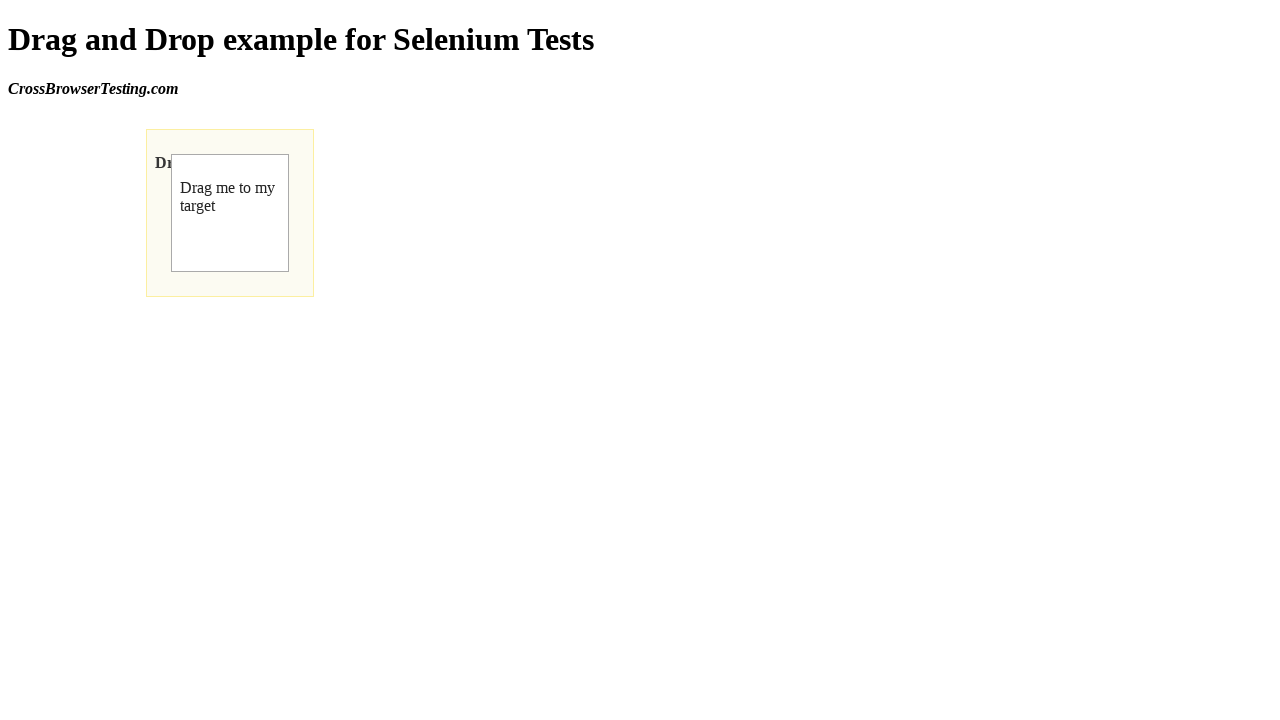